Tests navigation on the Python.org website by clicking the Donate link

Starting URL: https://www.python.org/

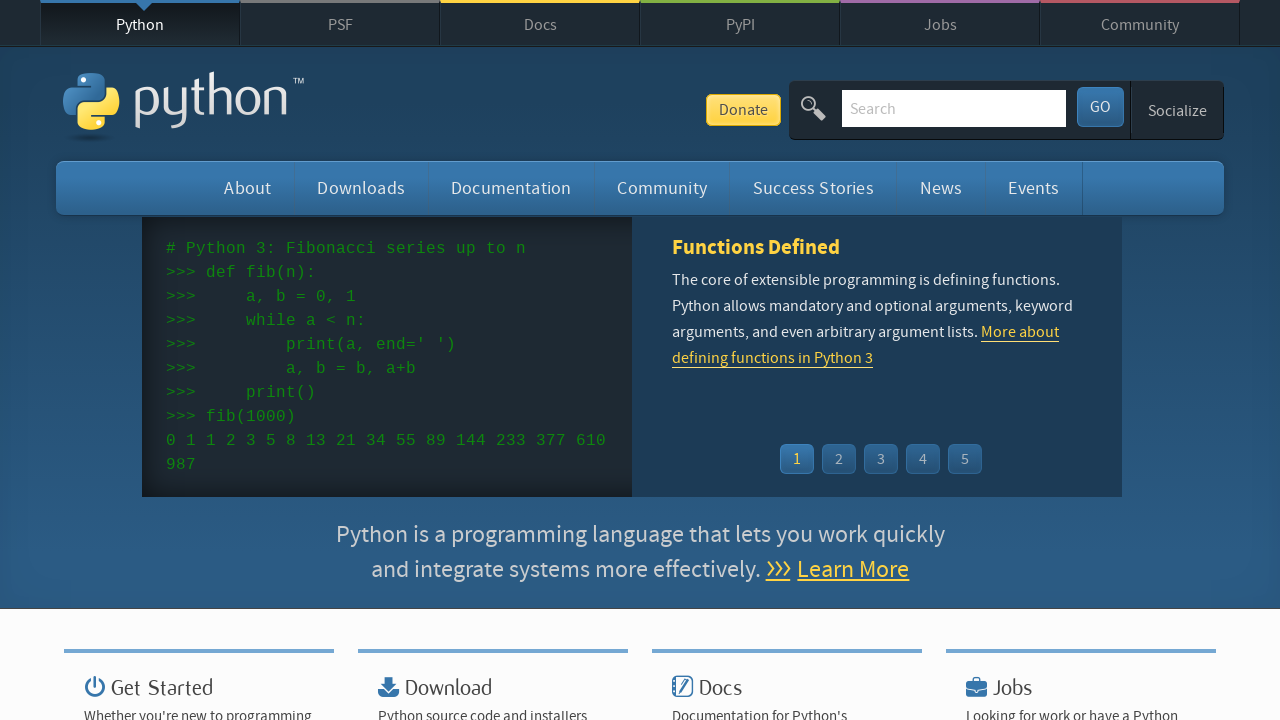

Navigated to Python.org homepage
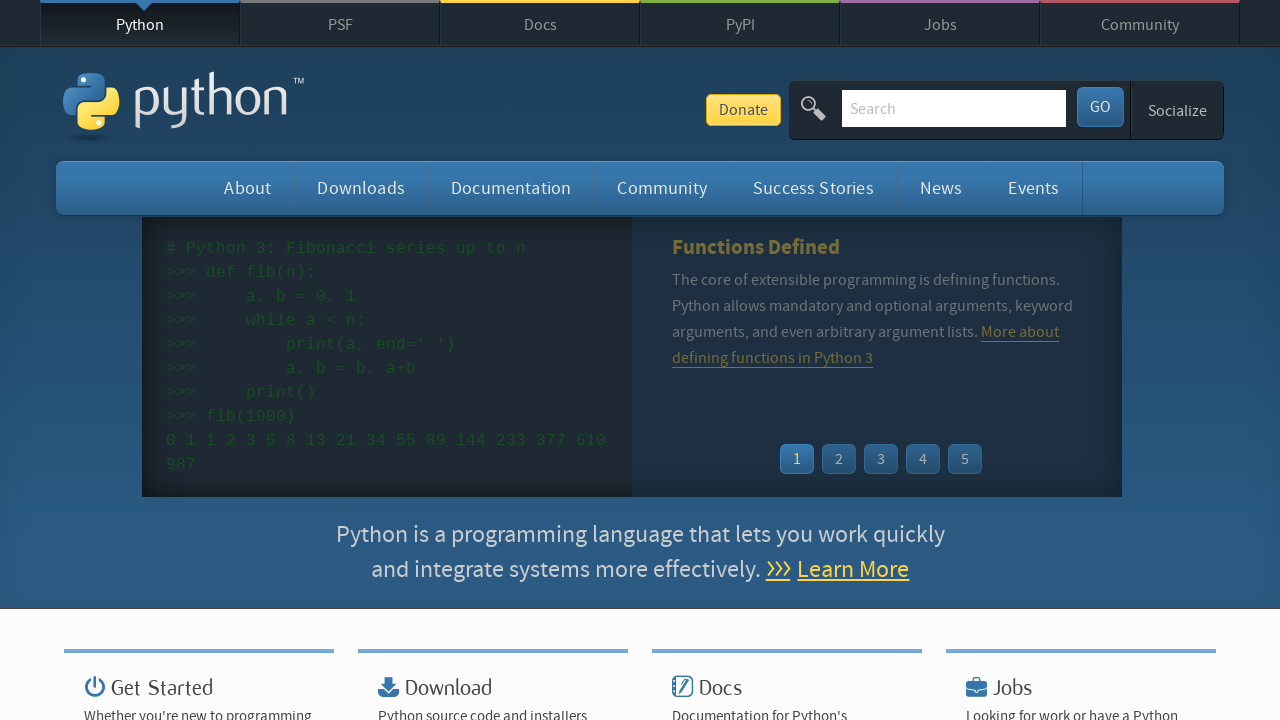

Clicked the Donate link at (743, 110) on text=Donate
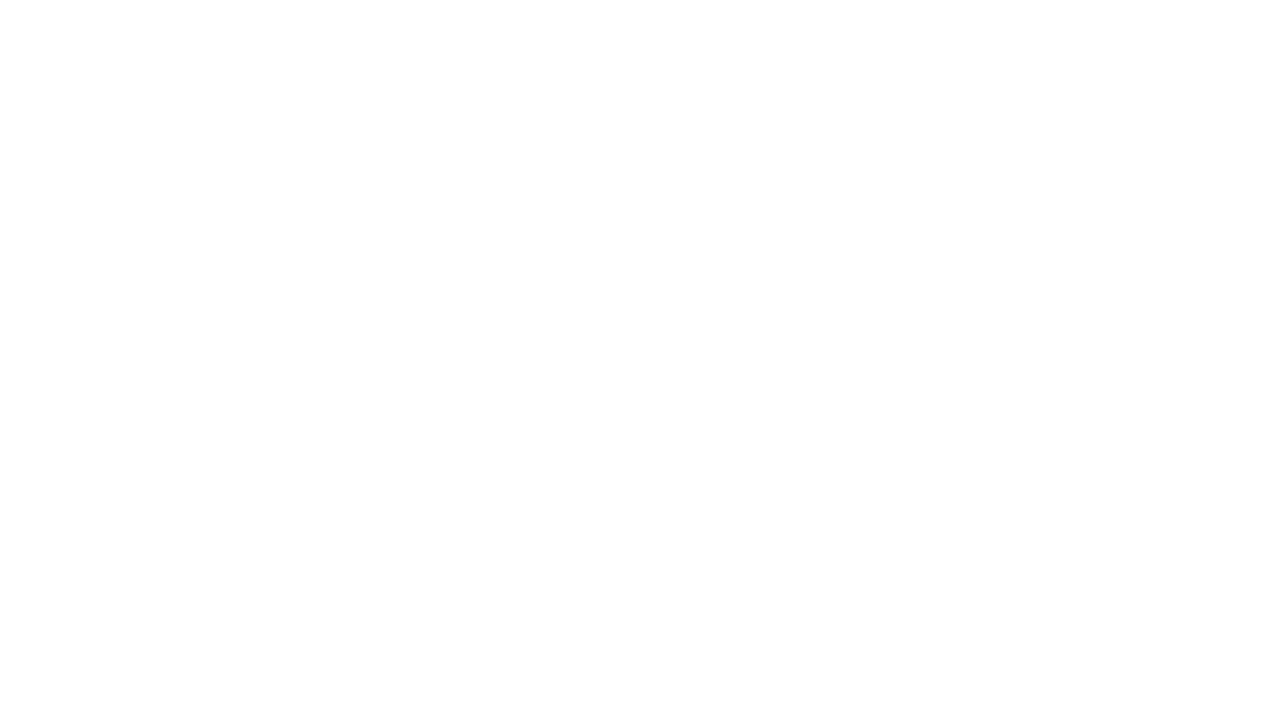

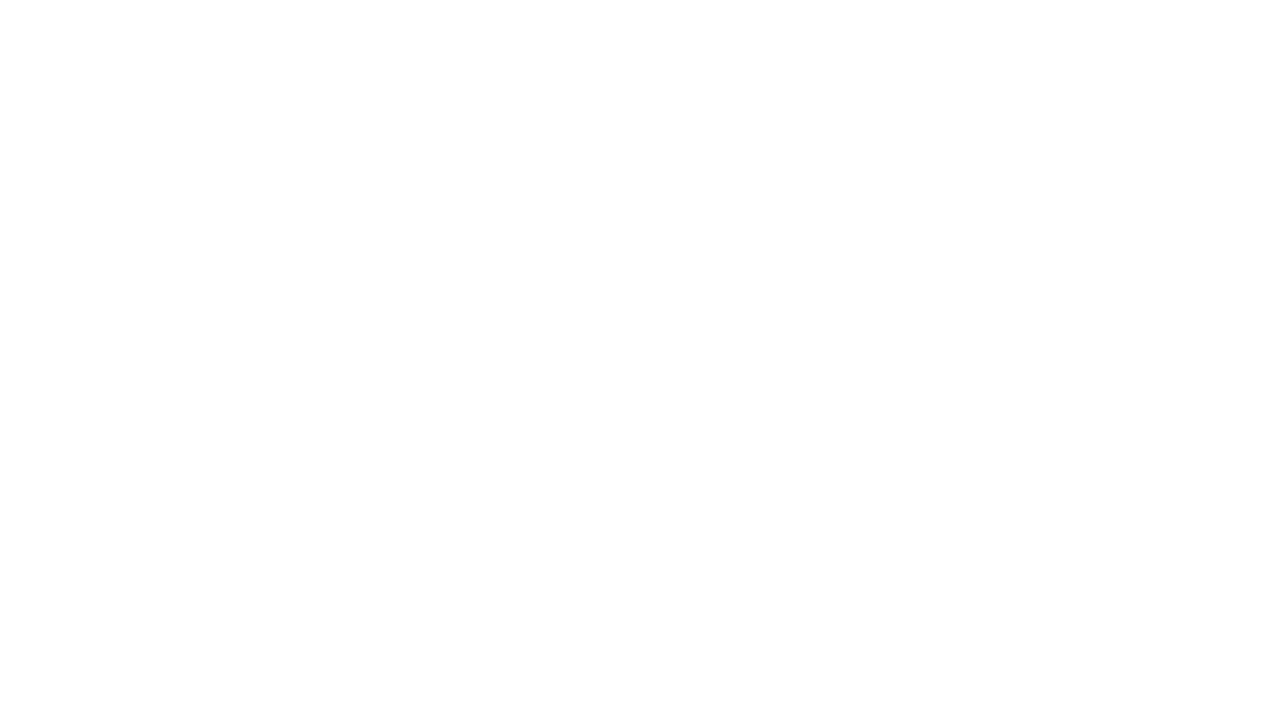